Verifies that the main phase section headings exist on the page, checking for ASP.NET introduction, API creation, and MVC design pattern sections

Starting URL: https://frankdoylezw.github.io/CSharp_Learning/

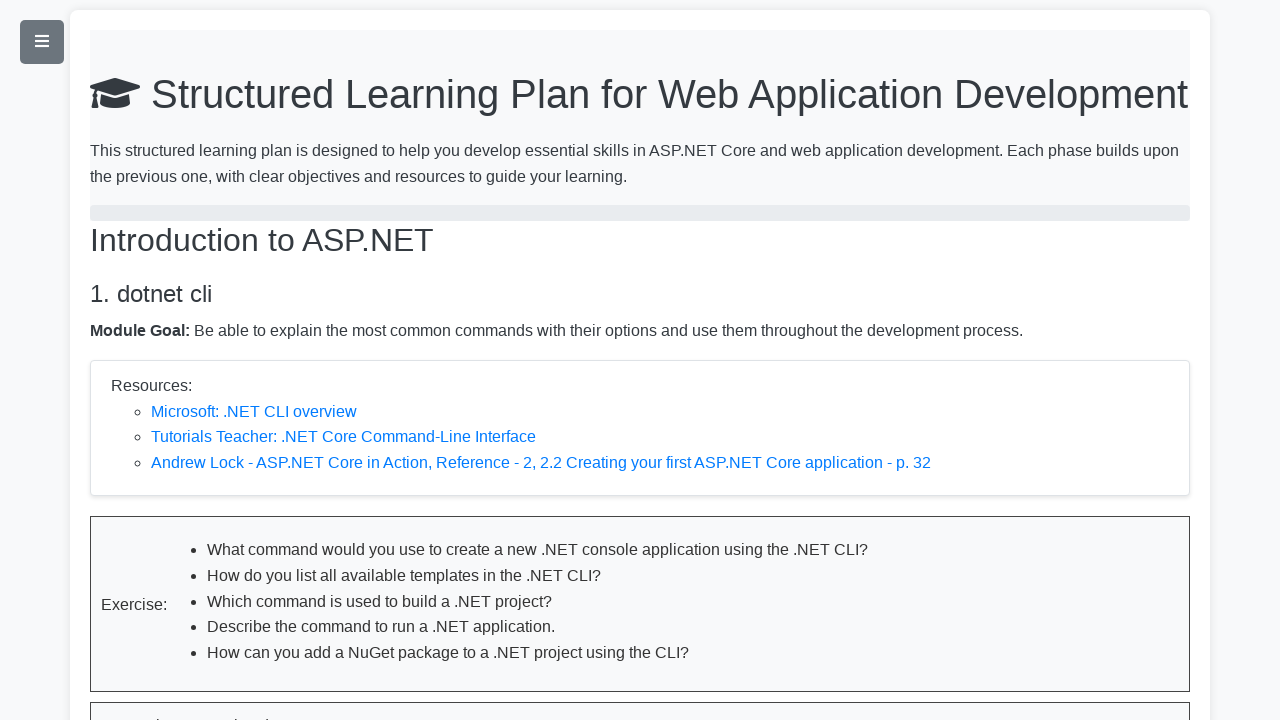

Navigated to C# Learning main page
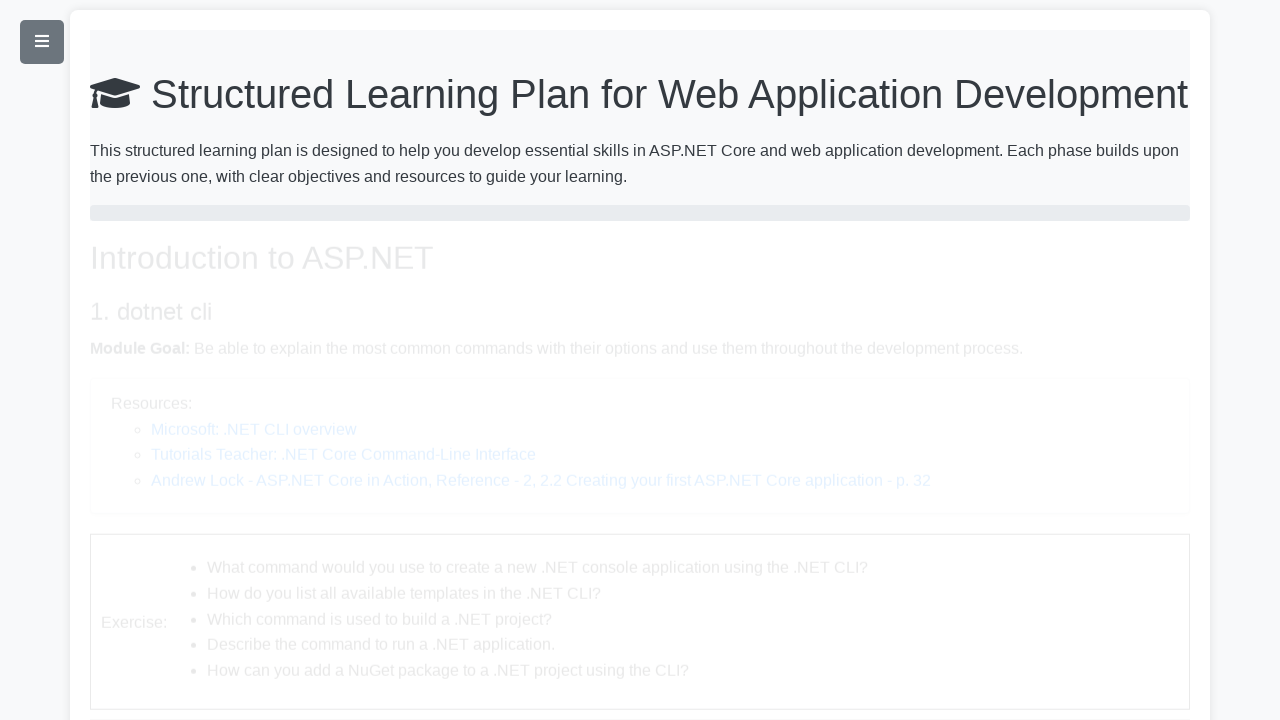

Verified first phase heading contains 'Introduction to ASP.NET'
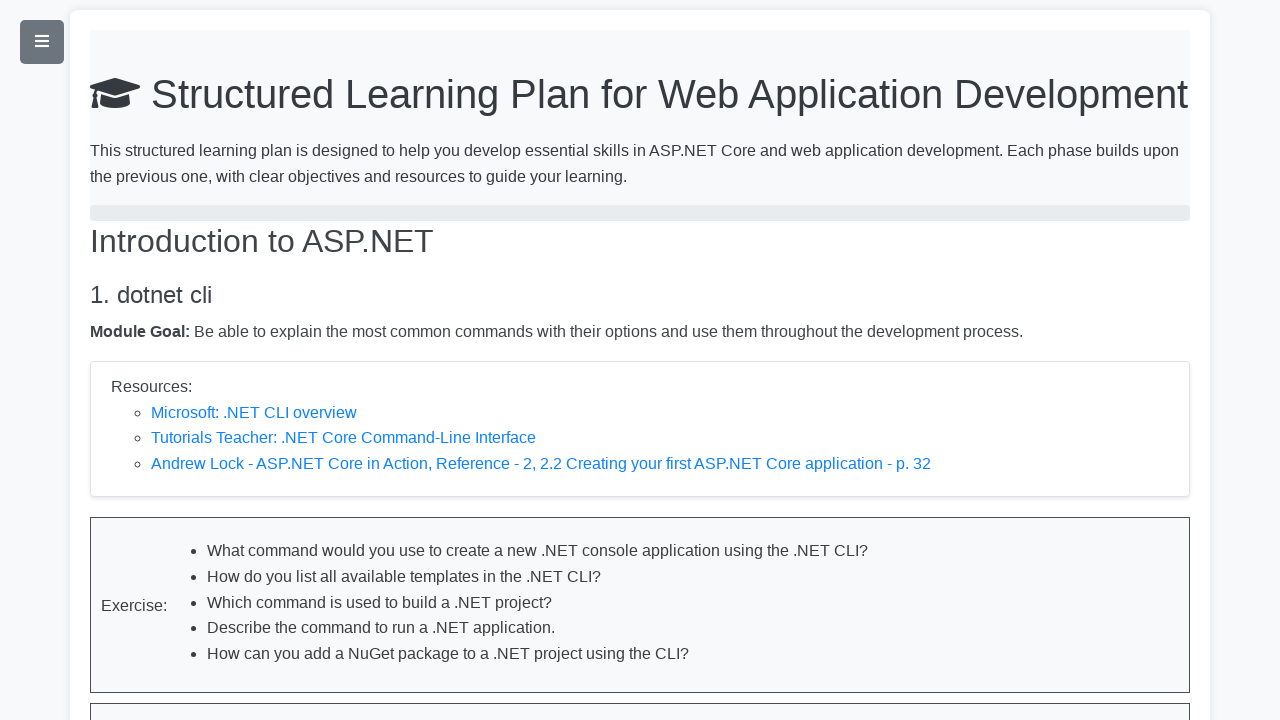

Verified second phase heading contains 'Creating APIs with ASP.NET Core'
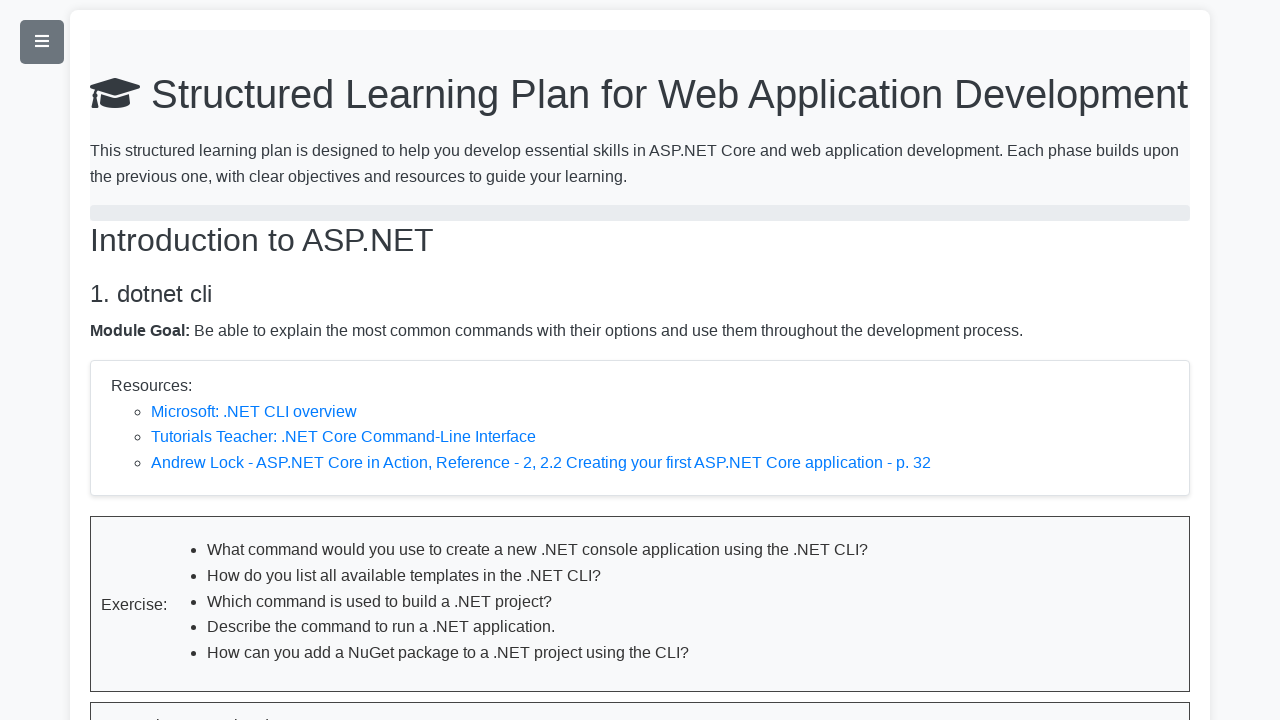

Verified third phase heading contains 'The Model-View-Controller Design Pattern'
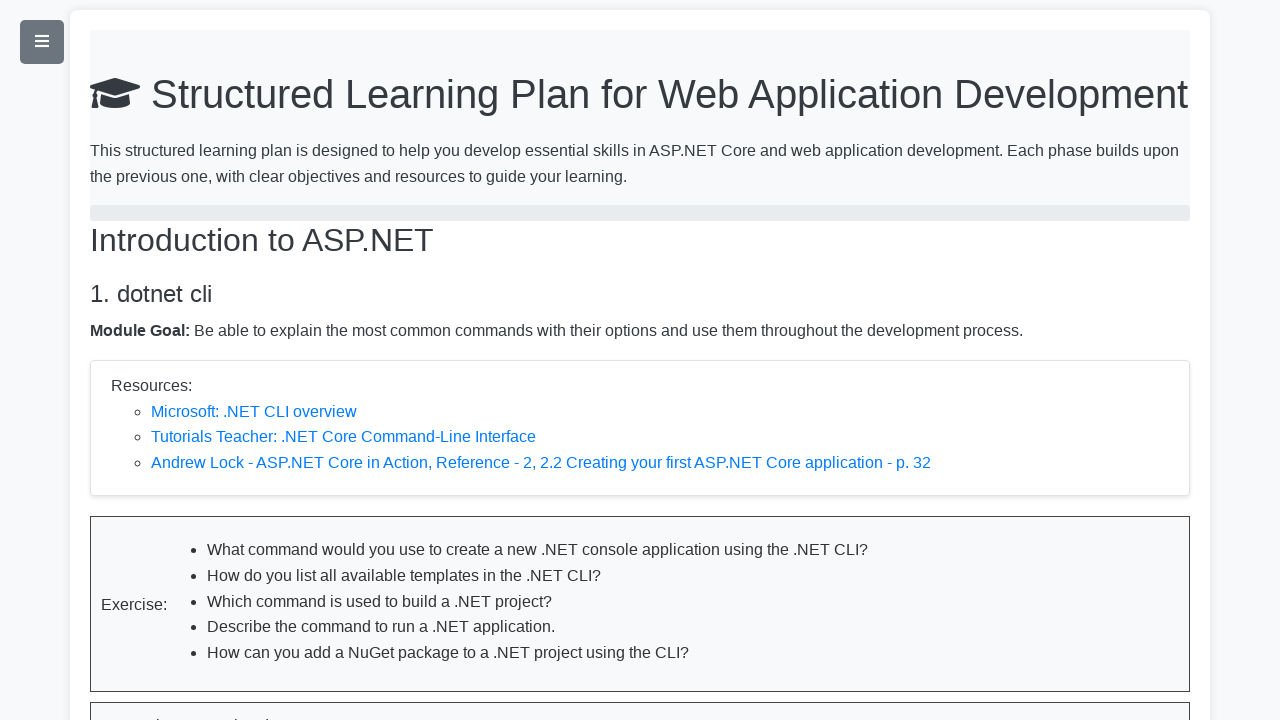

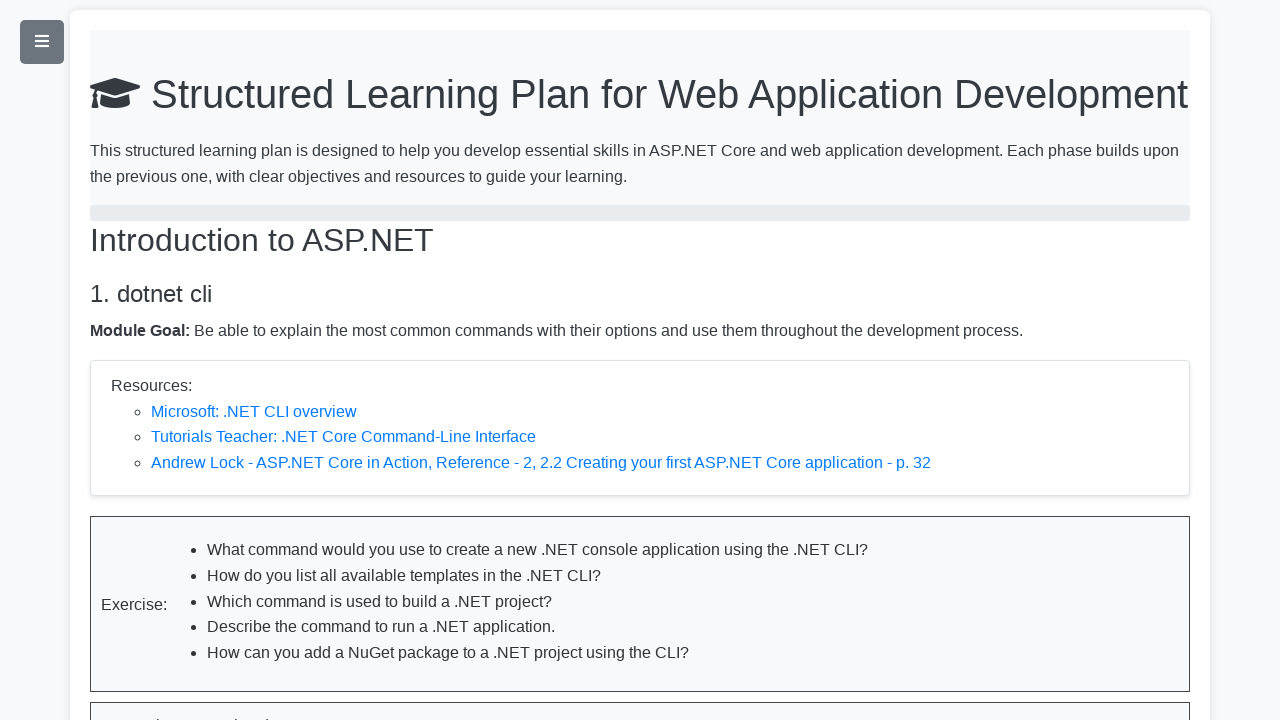